Navigates to vTiger CRM demo page and clears the username field using keyboard shortcuts

Starting URL: https://demo.vtiger.com/vtigercrm/

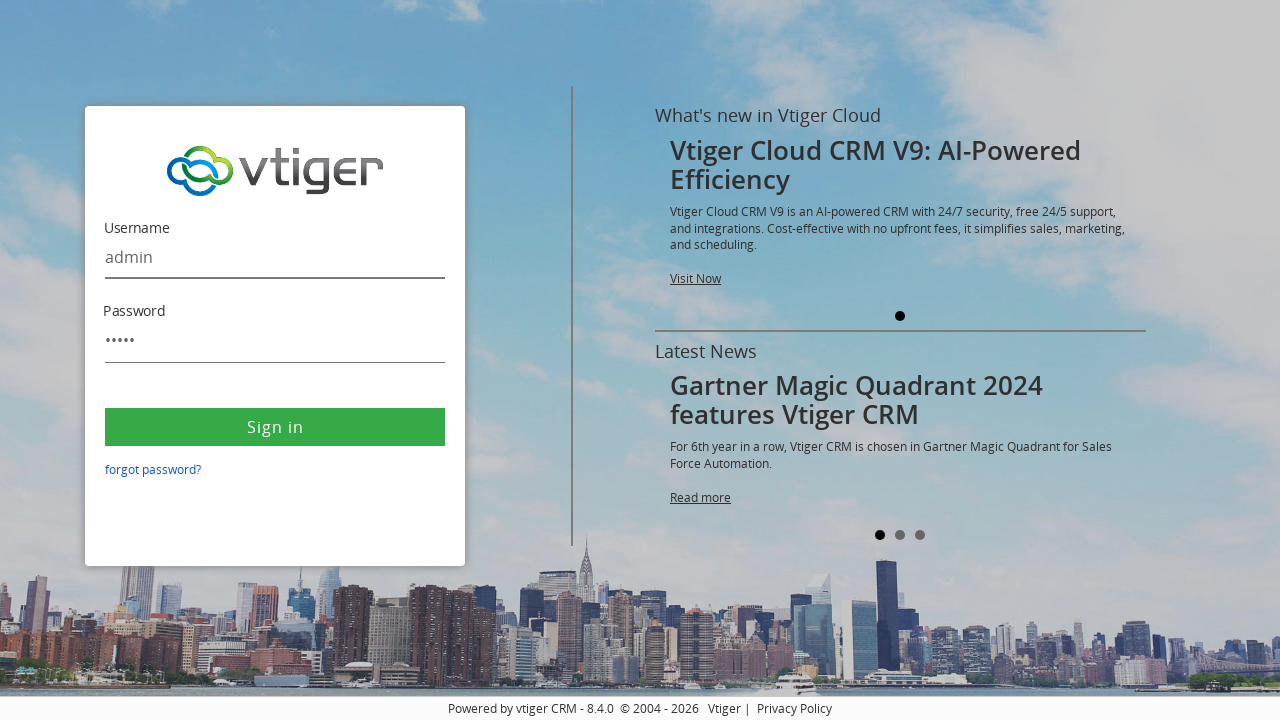

Located the username text field
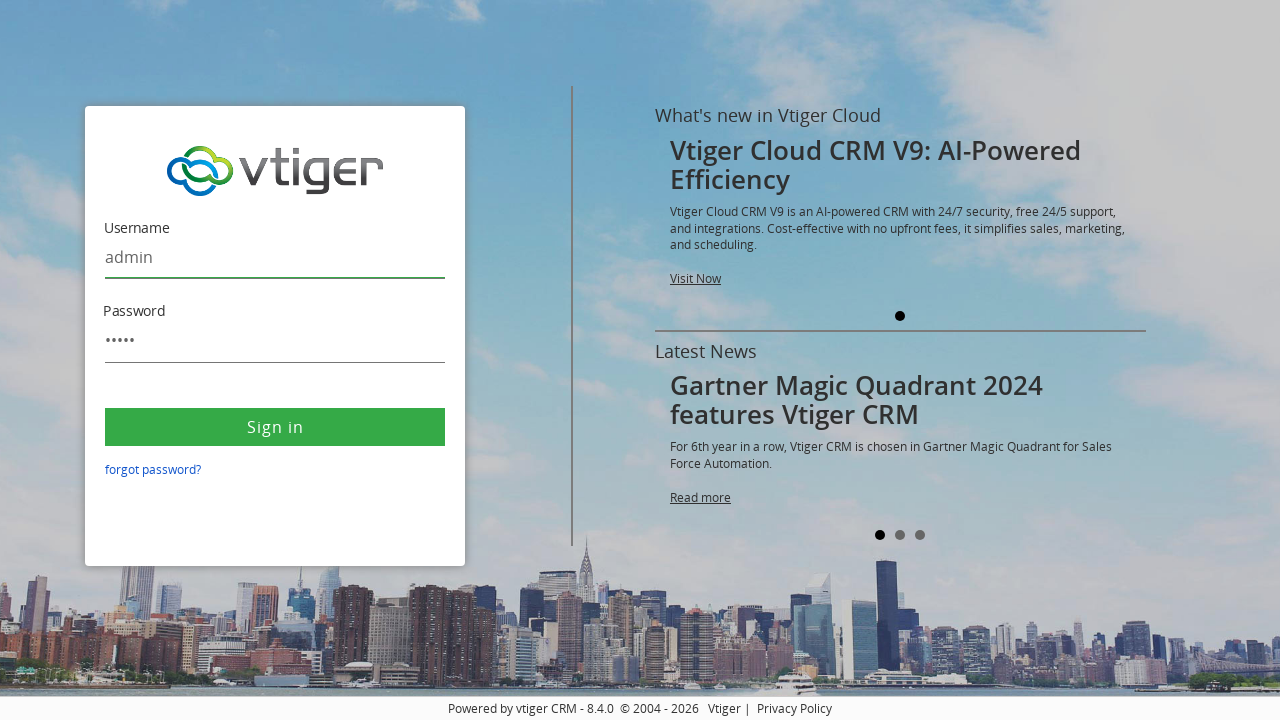

Selected all text in username field using Ctrl+A on #username
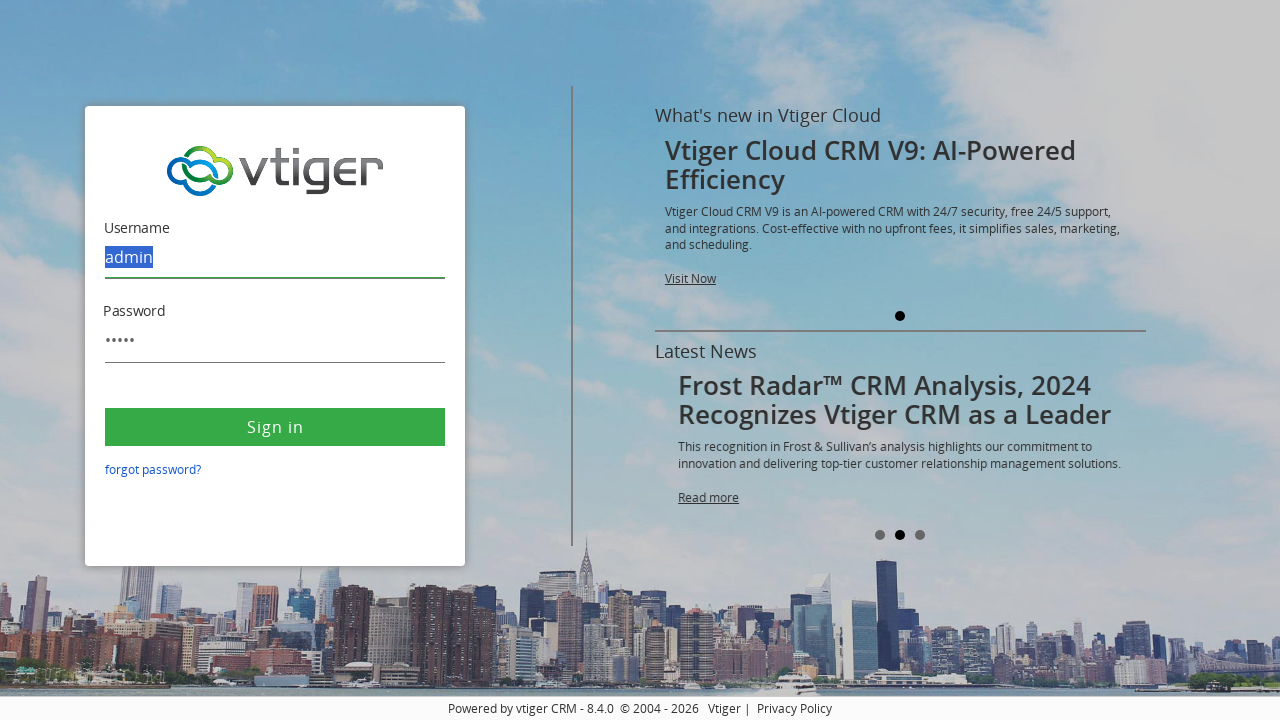

Deleted selected text from username field on #username
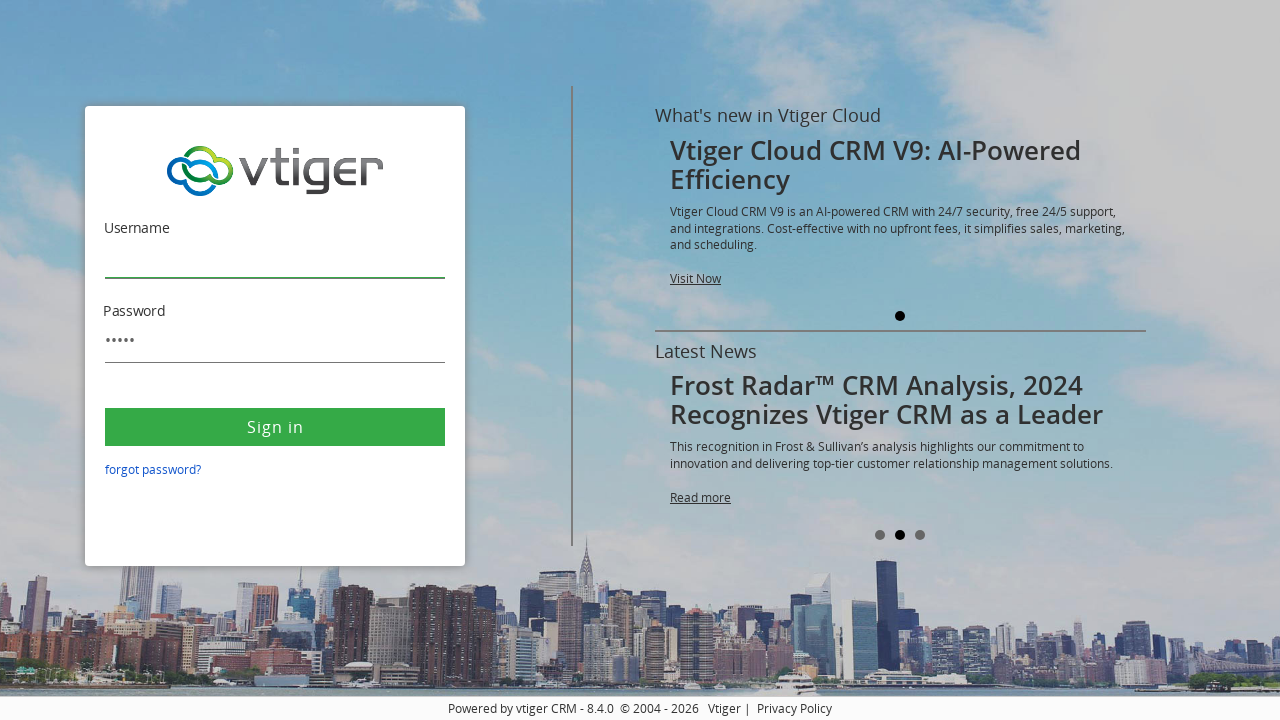

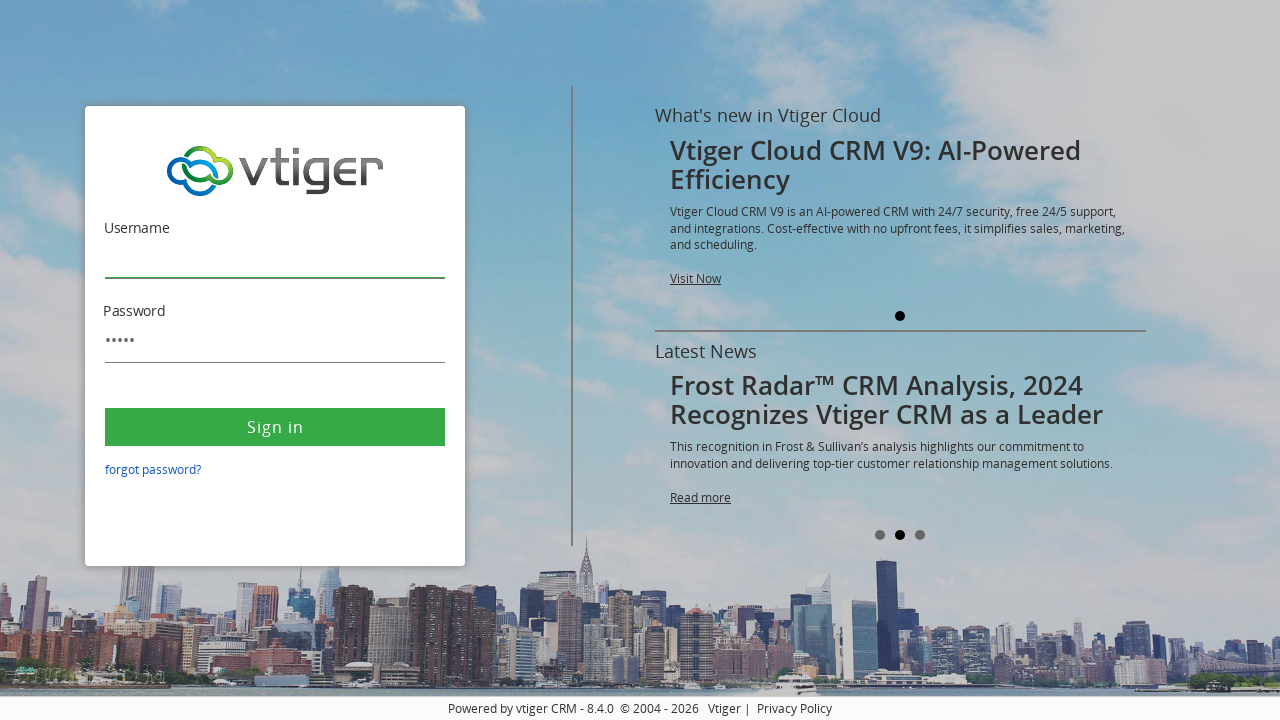